Tests a complete TodoMVC user workflow including adding todos, editing a todo, completing and clearing a todo, canceling an edit, and deleting a todo item.

Starting URL: http://todomvc4tasj.herokuapp.com/

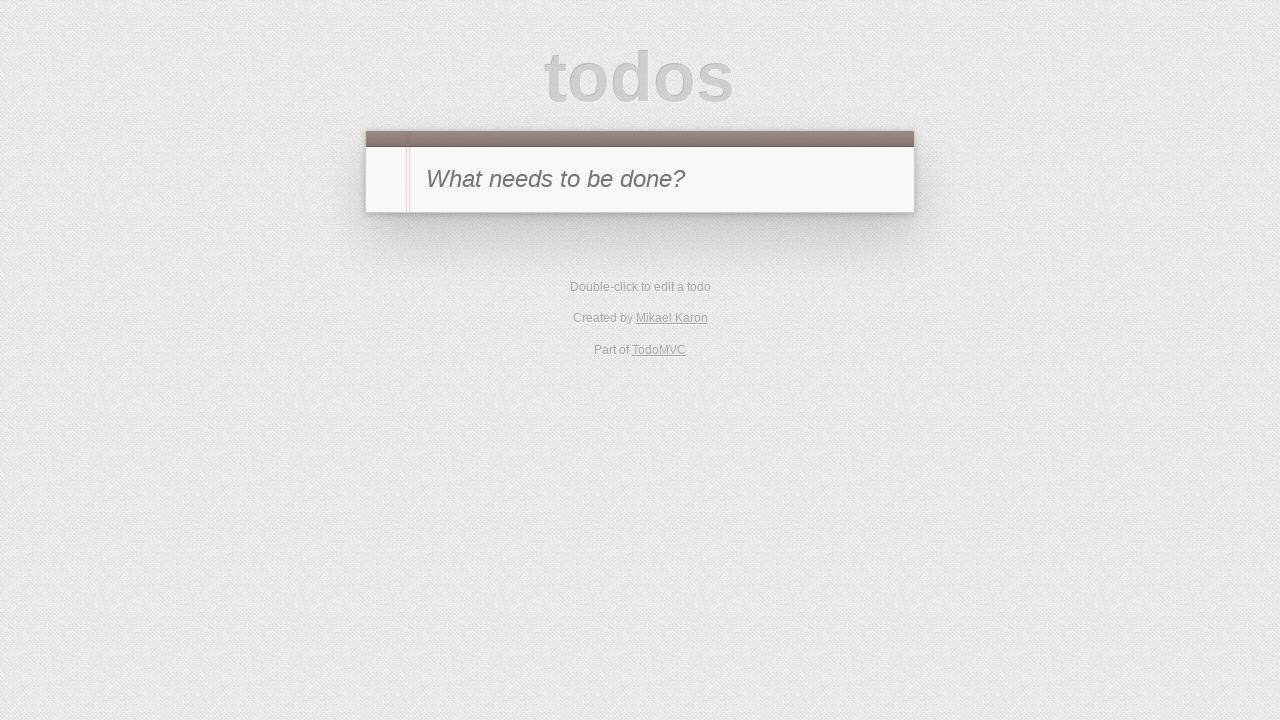

Waited for TodoMVC app to fully load
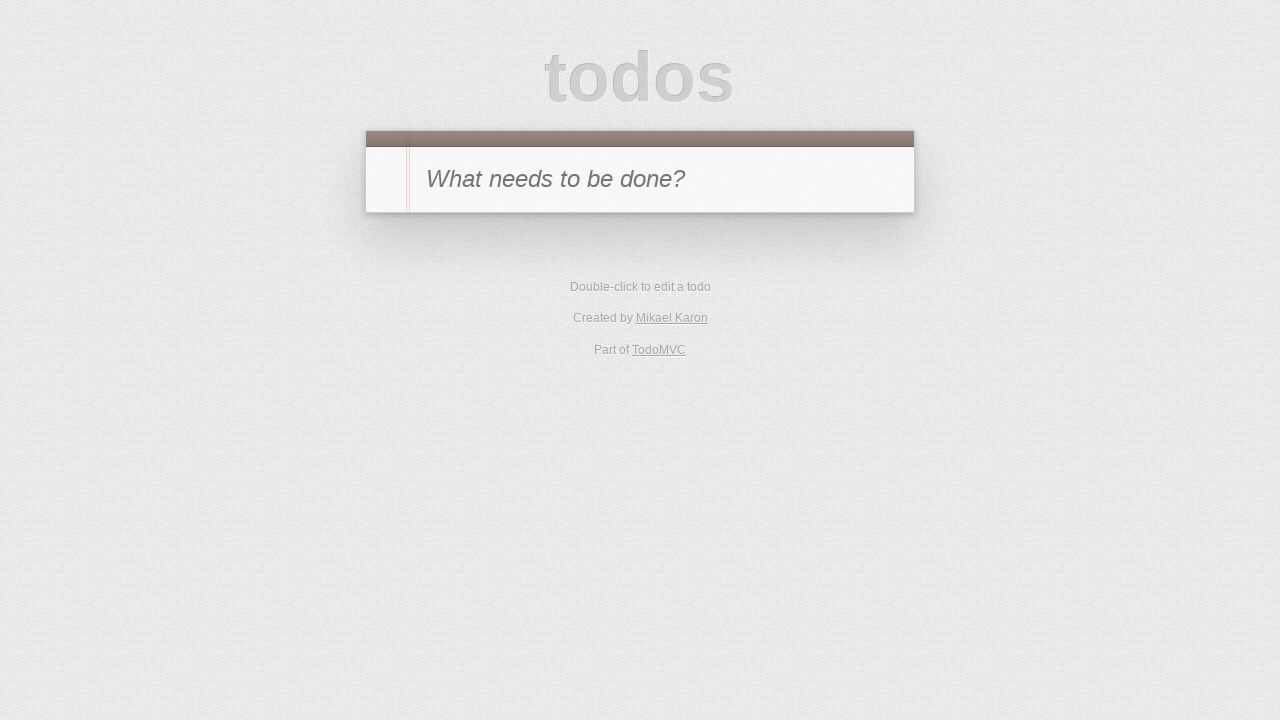

Filled new-todo input with 'a' on #new-todo
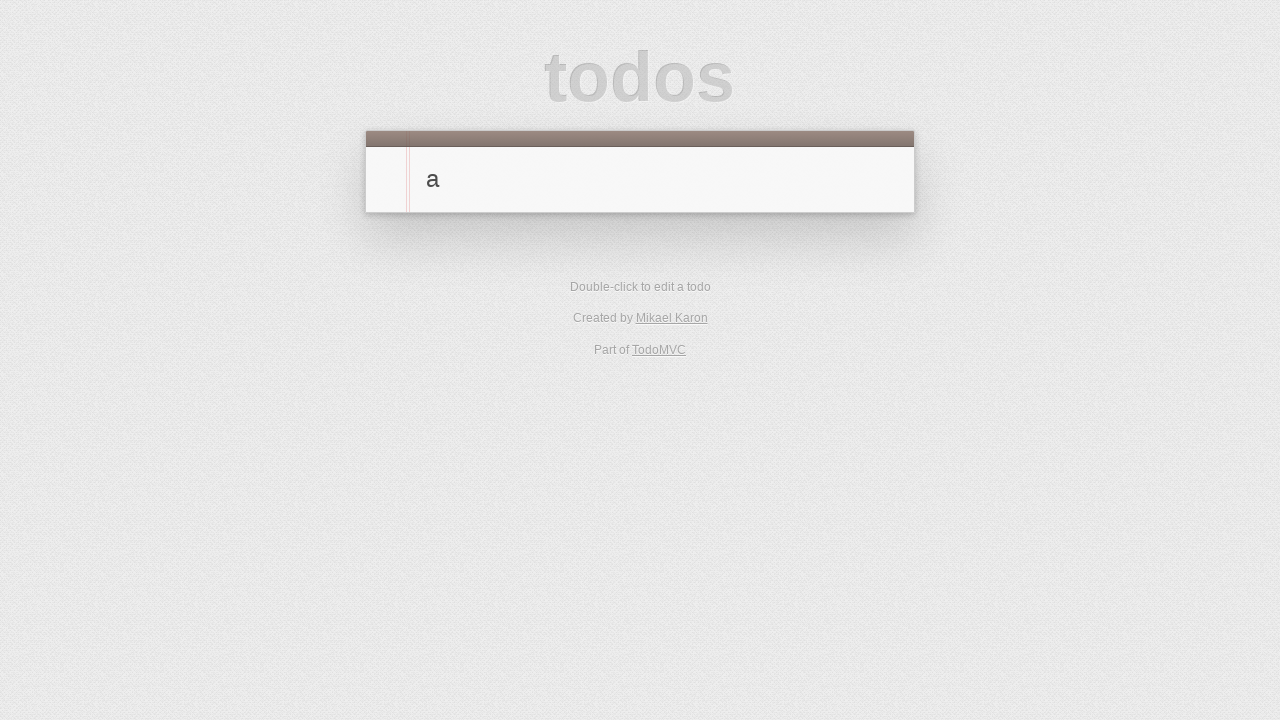

Pressed Enter to add first todo 'a' on #new-todo
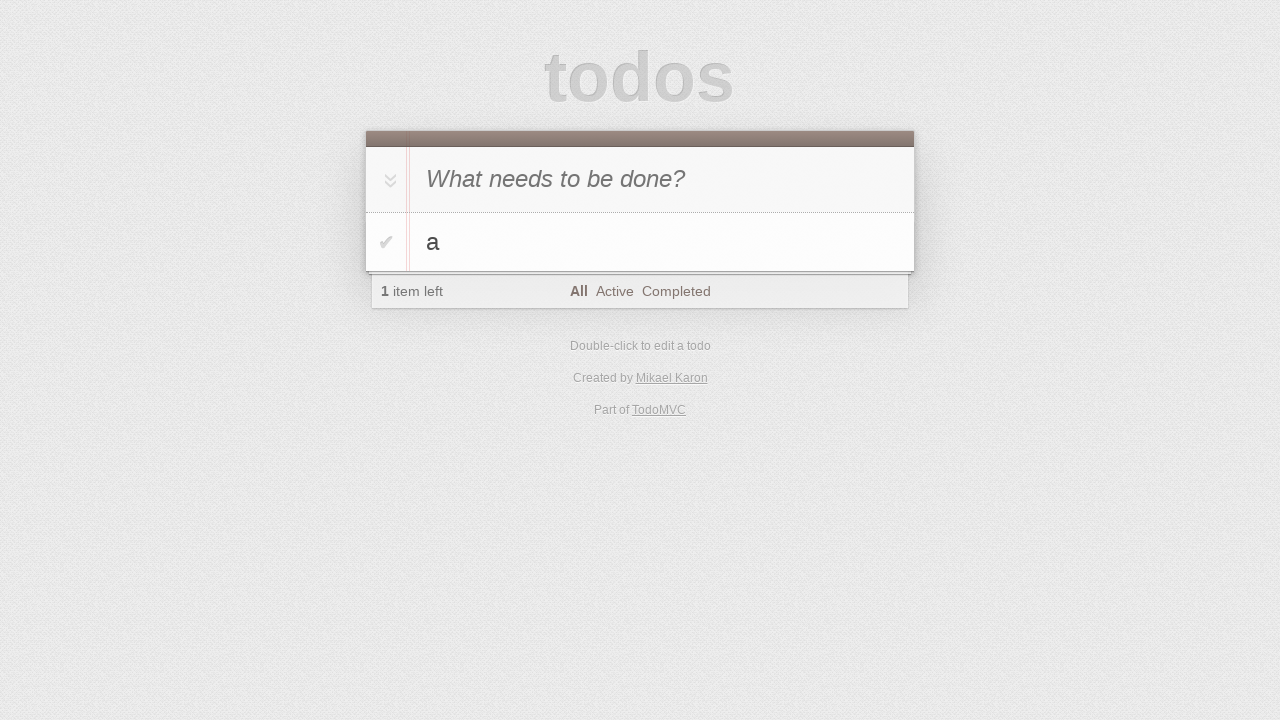

Filled new-todo input with 'b' on #new-todo
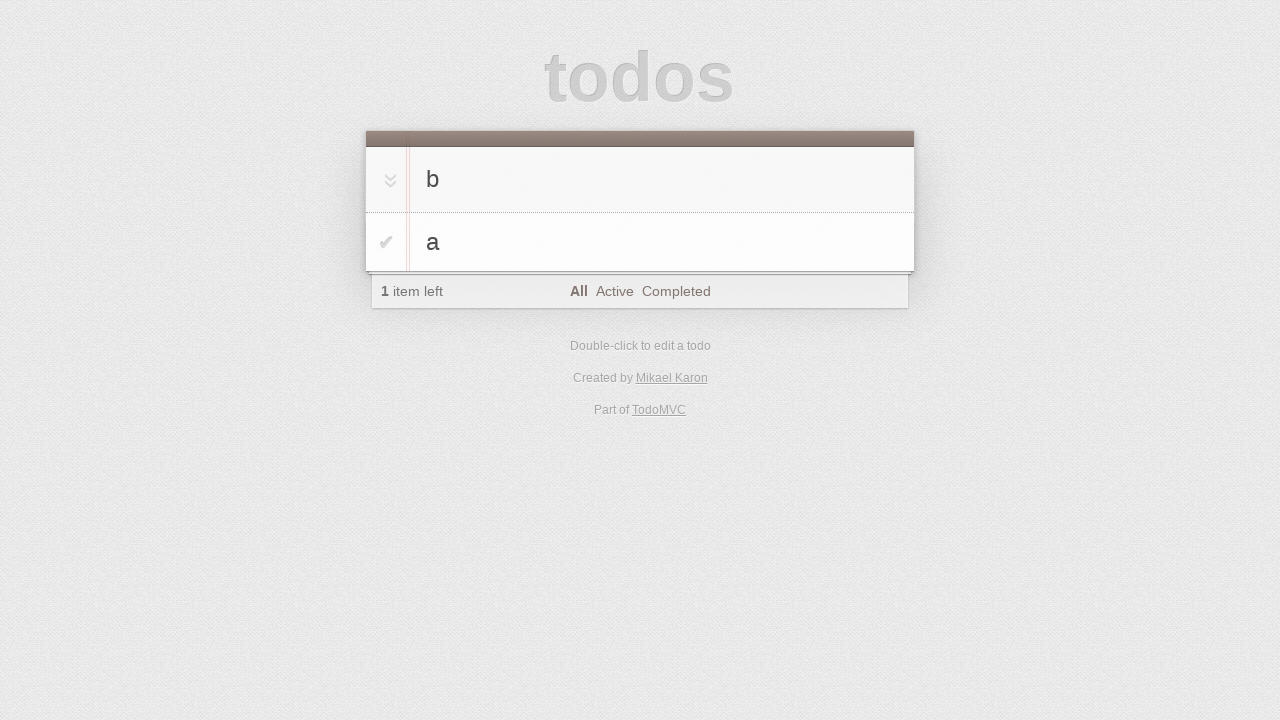

Pressed Enter to add second todo 'b' on #new-todo
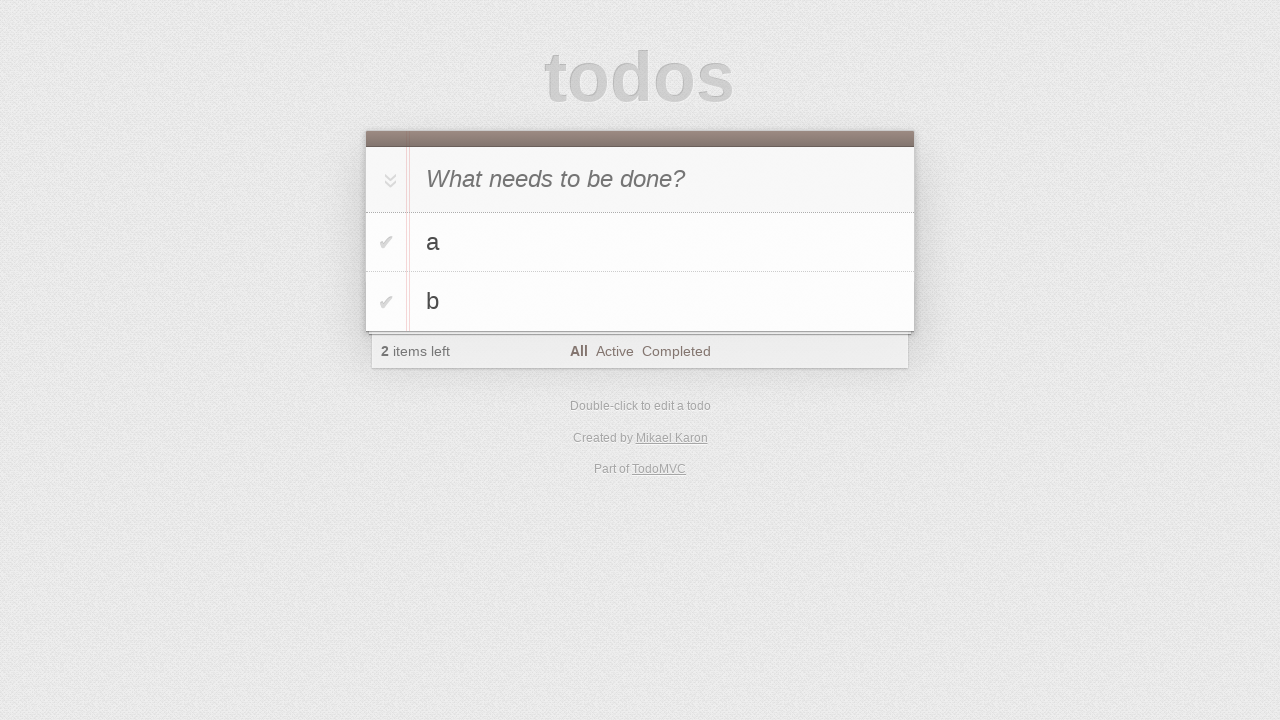

Filled new-todo input with 'c' on #new-todo
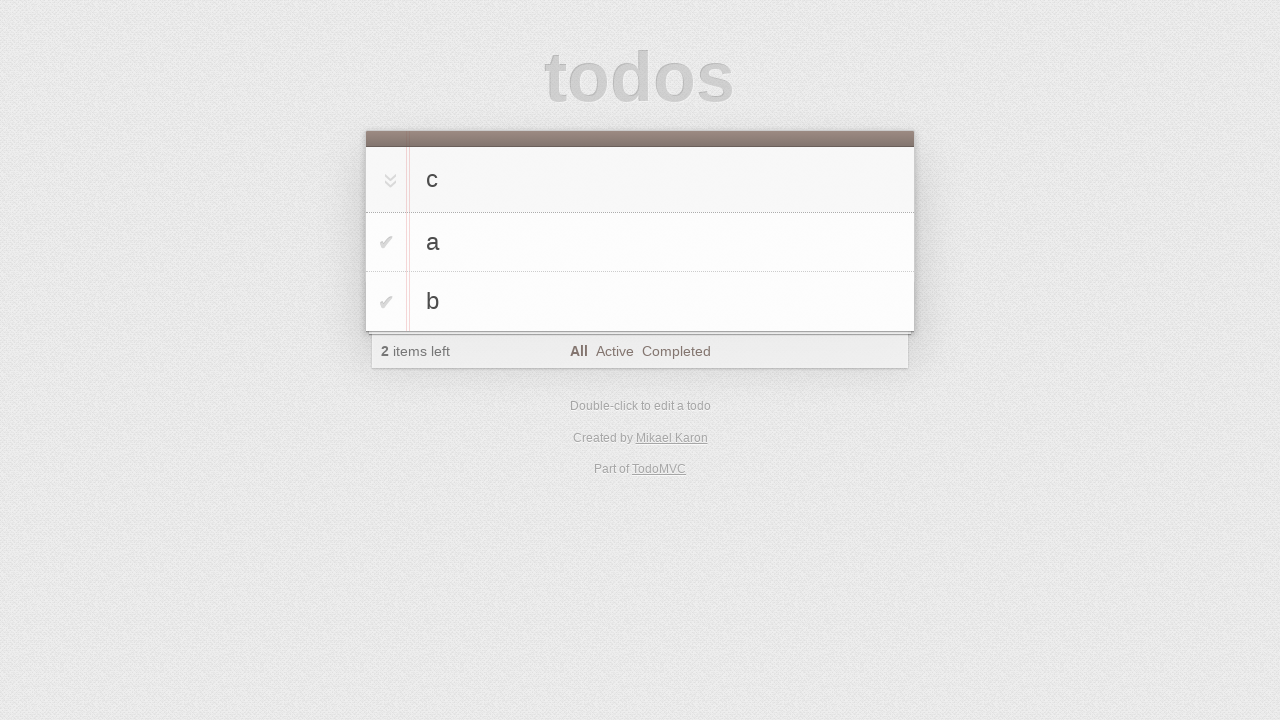

Pressed Enter to add third todo 'c' on #new-todo
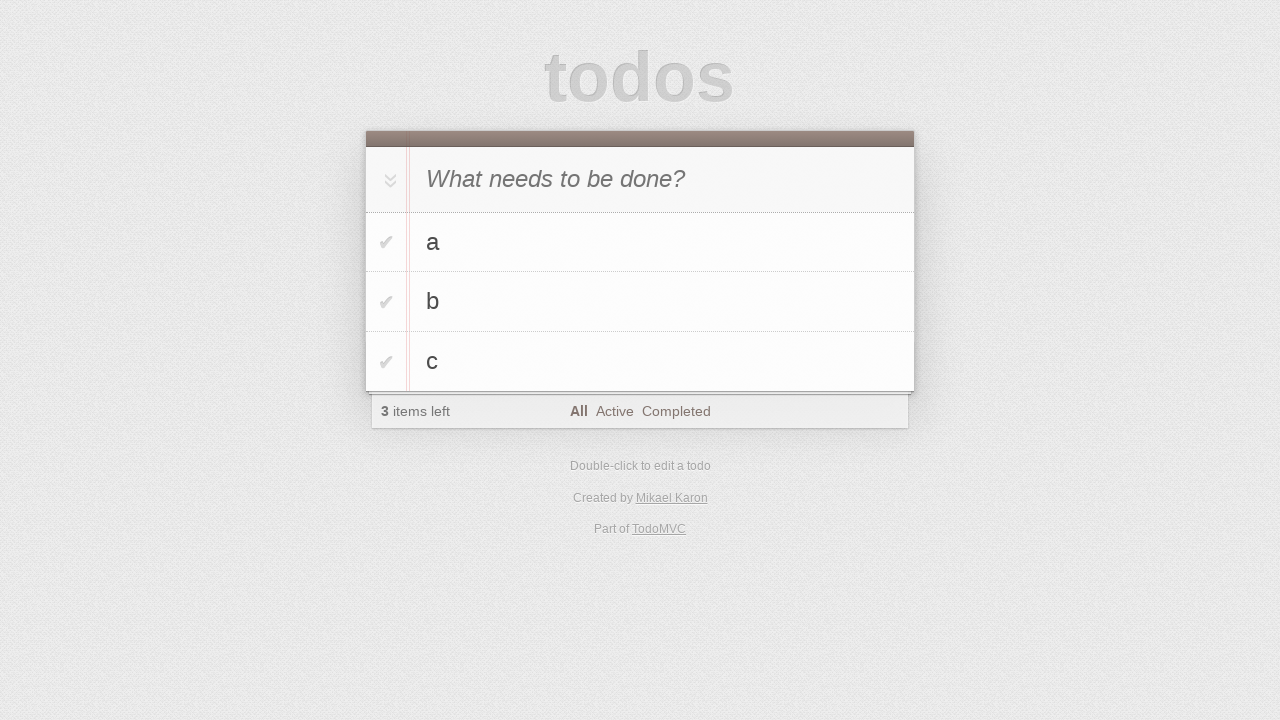

Verified that todos are displayed in the list
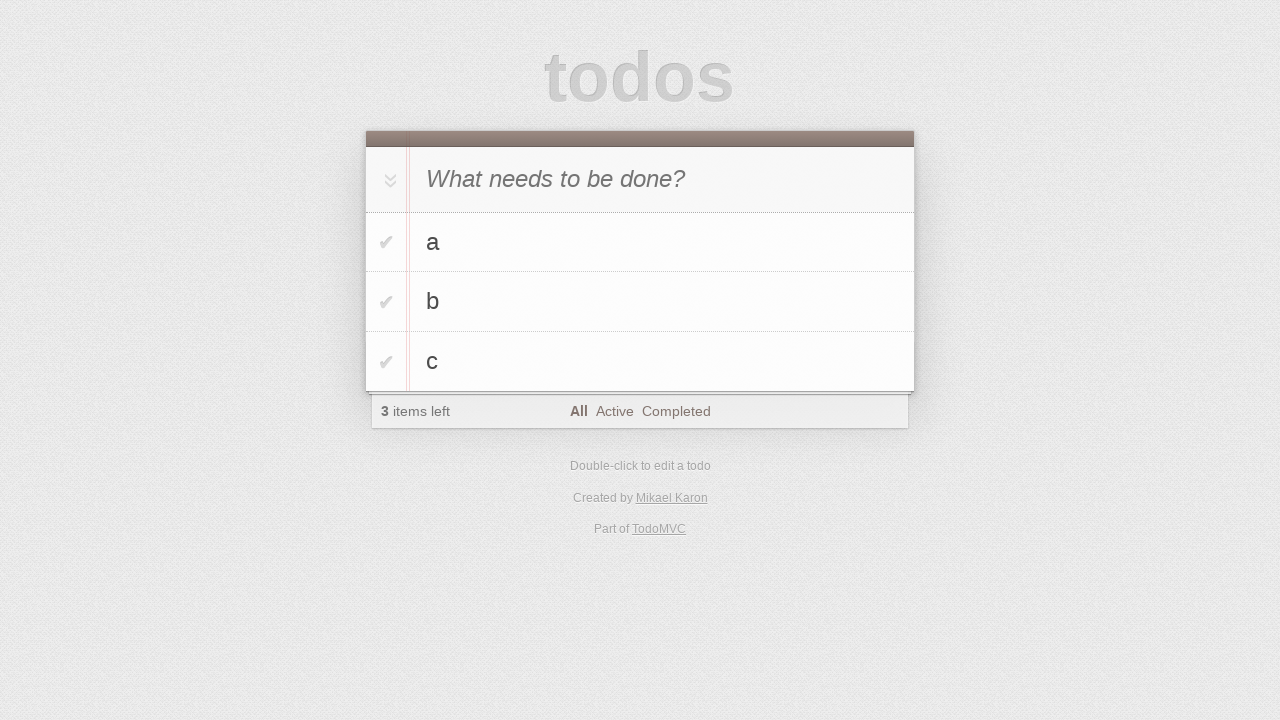

Double-clicked on todo 'b' to start editing at (640, 302) on #todo-list>li:has-text('b')
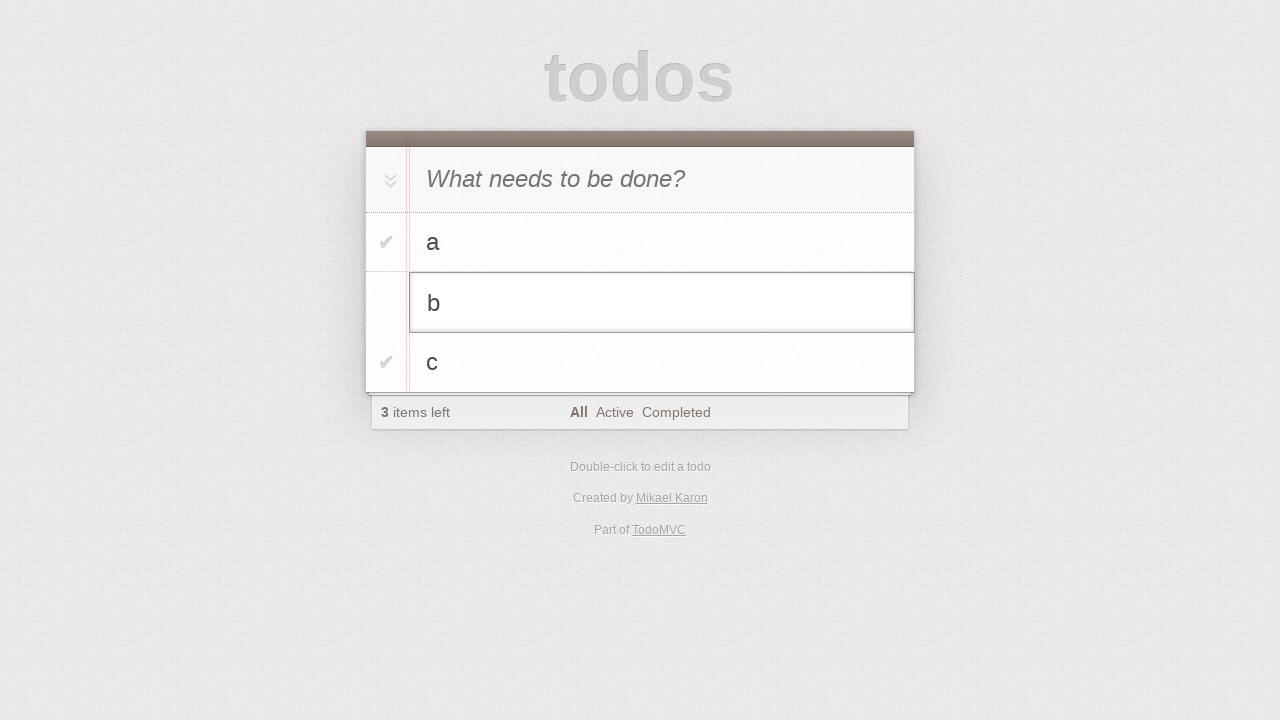

Filled edit input with 'b edited' on #todo-list>li.editing .edit
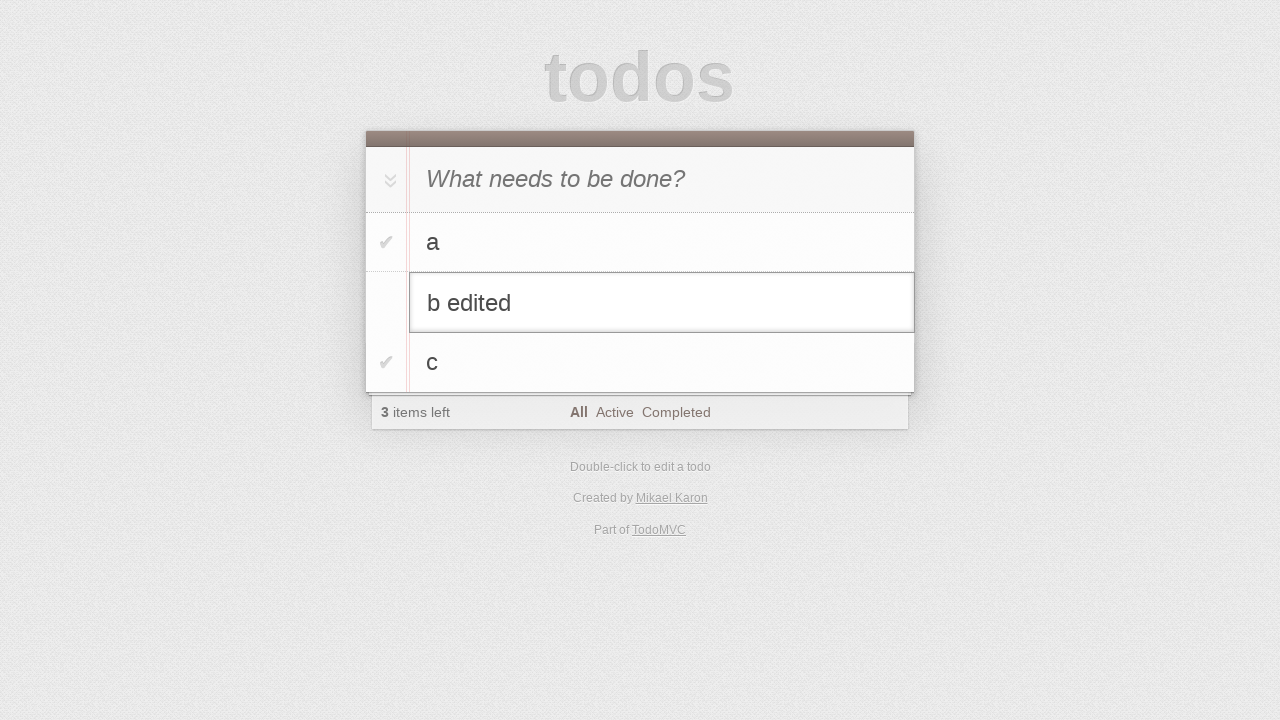

Pressed Enter to confirm edit of todo 'b' to 'b edited' on #todo-list>li.editing .edit
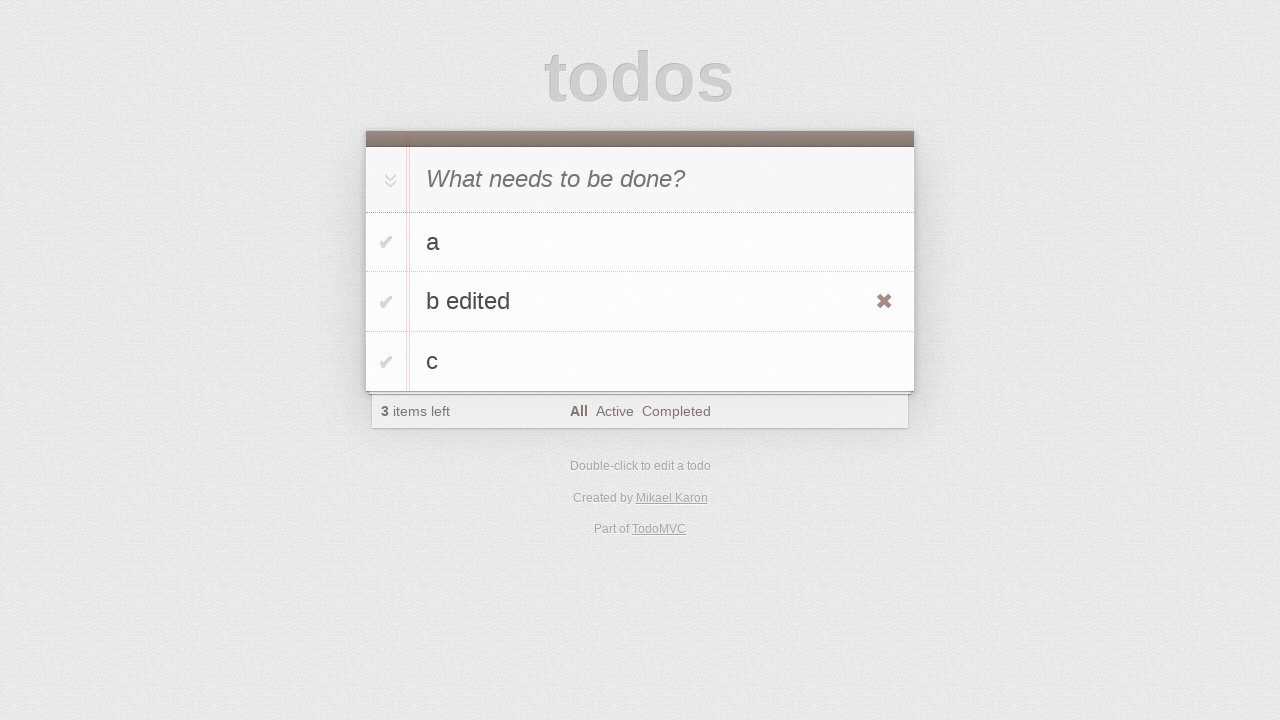

Clicked toggle to mark 'b edited' todo as completed at (386, 302) on #todo-list>li:has-text('b edited') .toggle
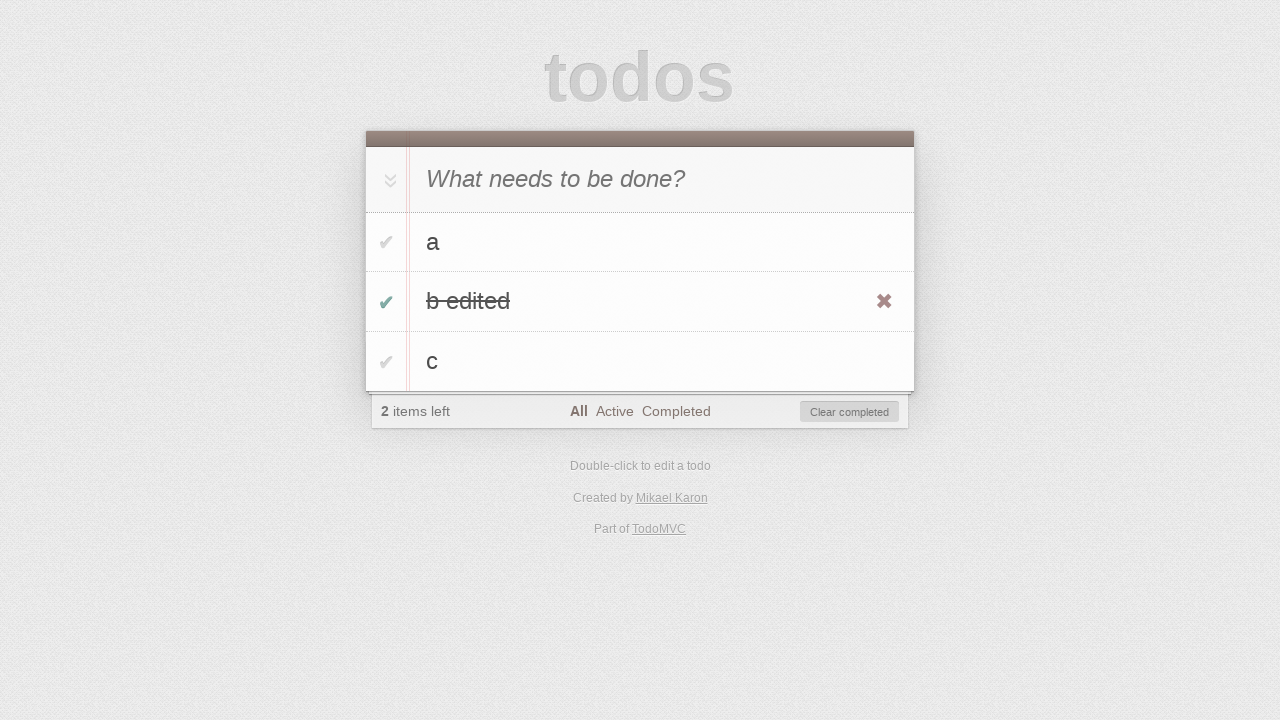

Clicked 'Clear completed' button to remove completed todos at (850, 412) on #clear-completed
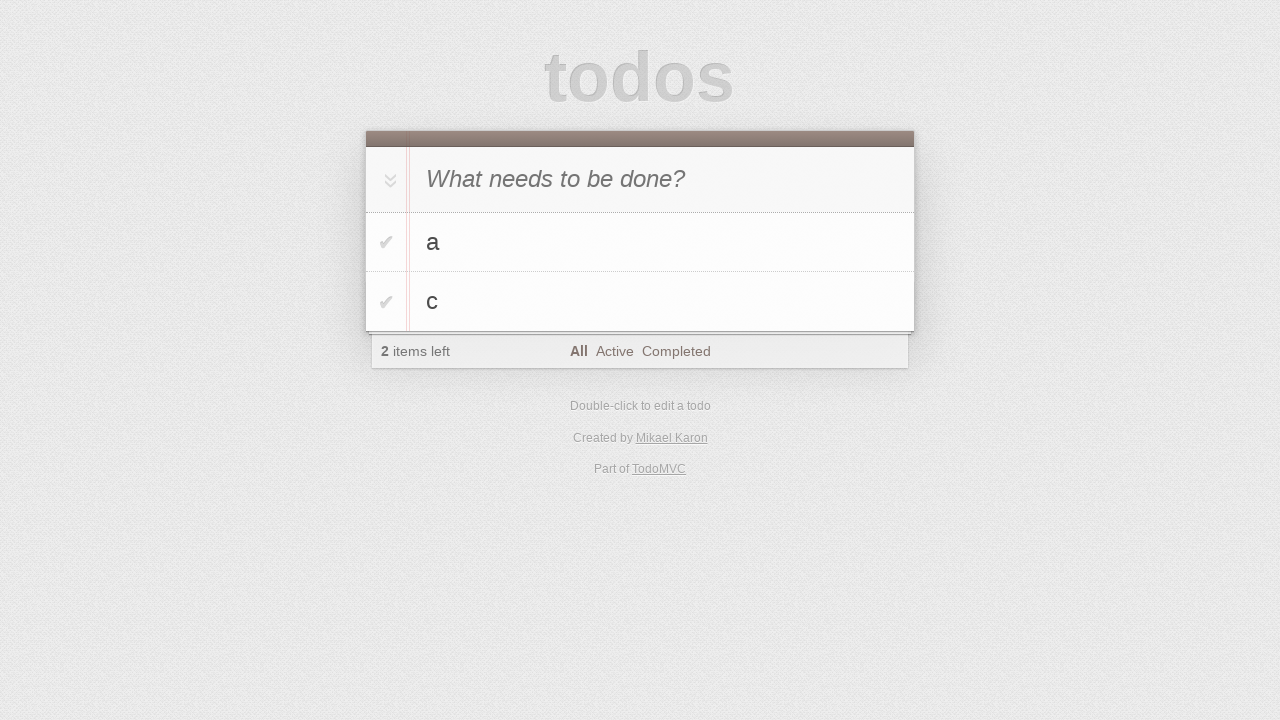

Double-clicked on todo 'a' to start editing at (640, 242) on #todo-list>li:has-text('a')
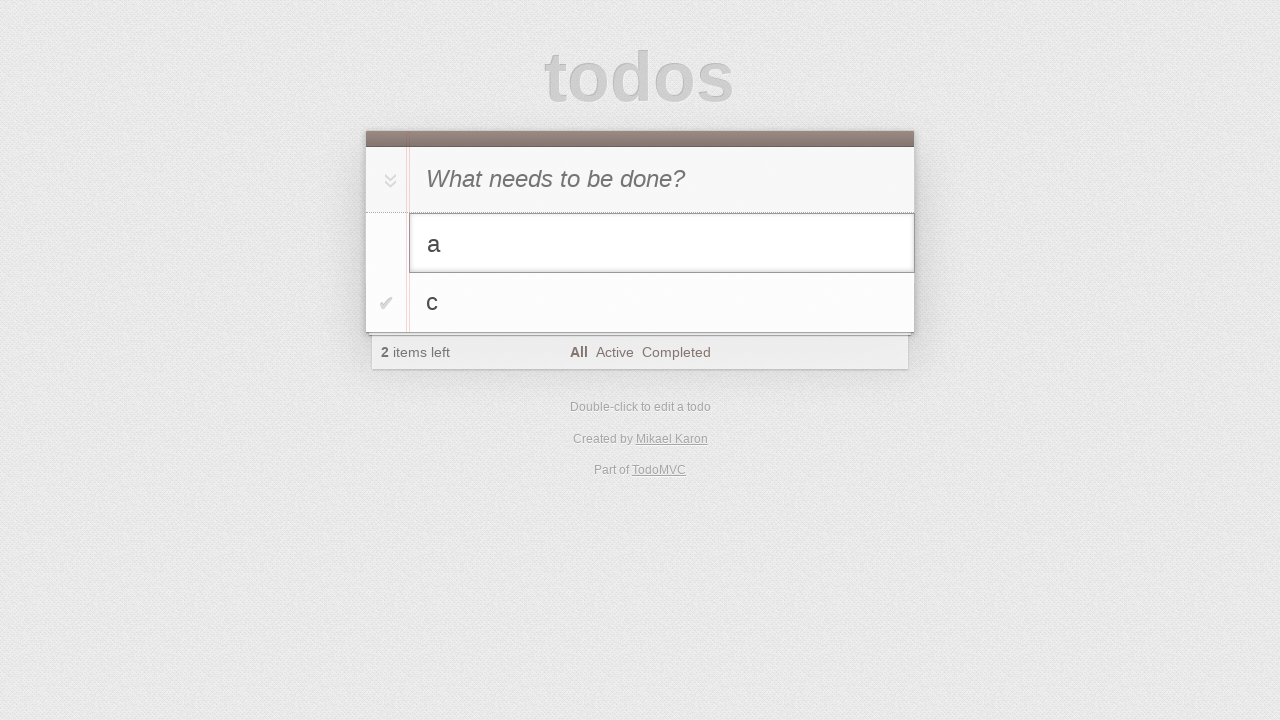

Typed 'to be canceled' in edit field for todo 'a' on #todo-list>li.editing .edit
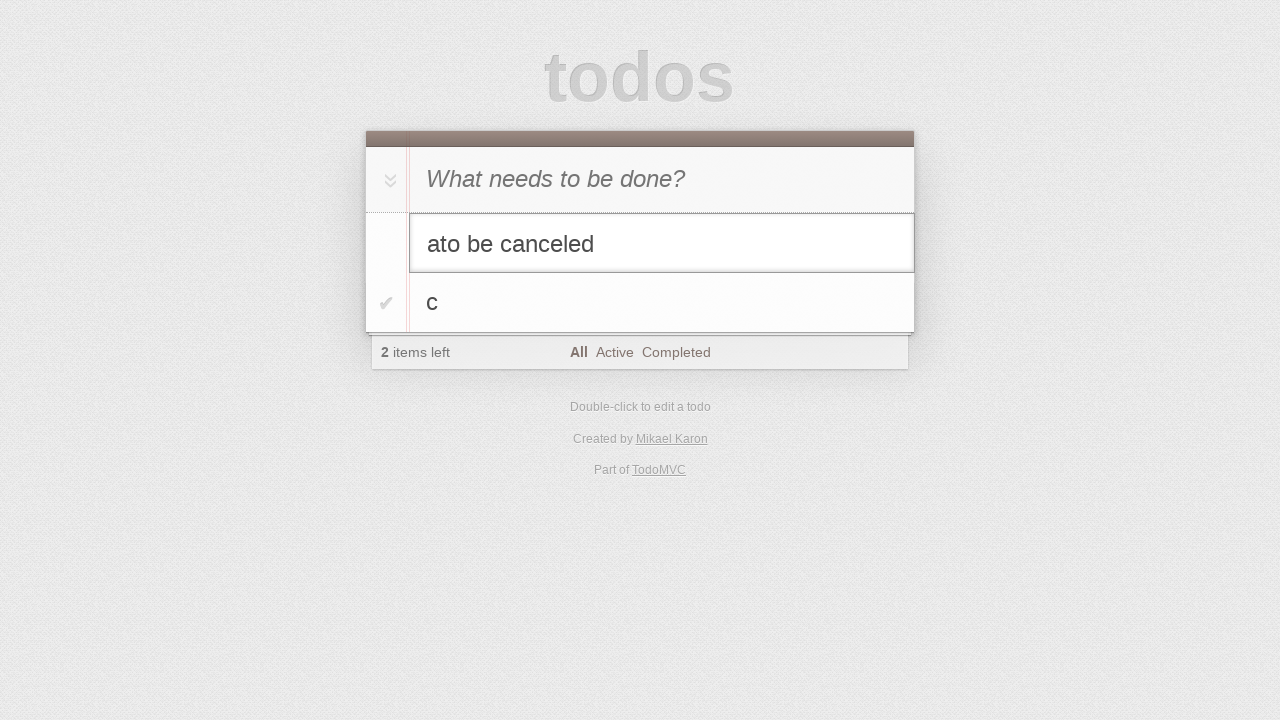

Pressed Escape to cancel the edit of todo 'a' on #todo-list>li.editing .edit
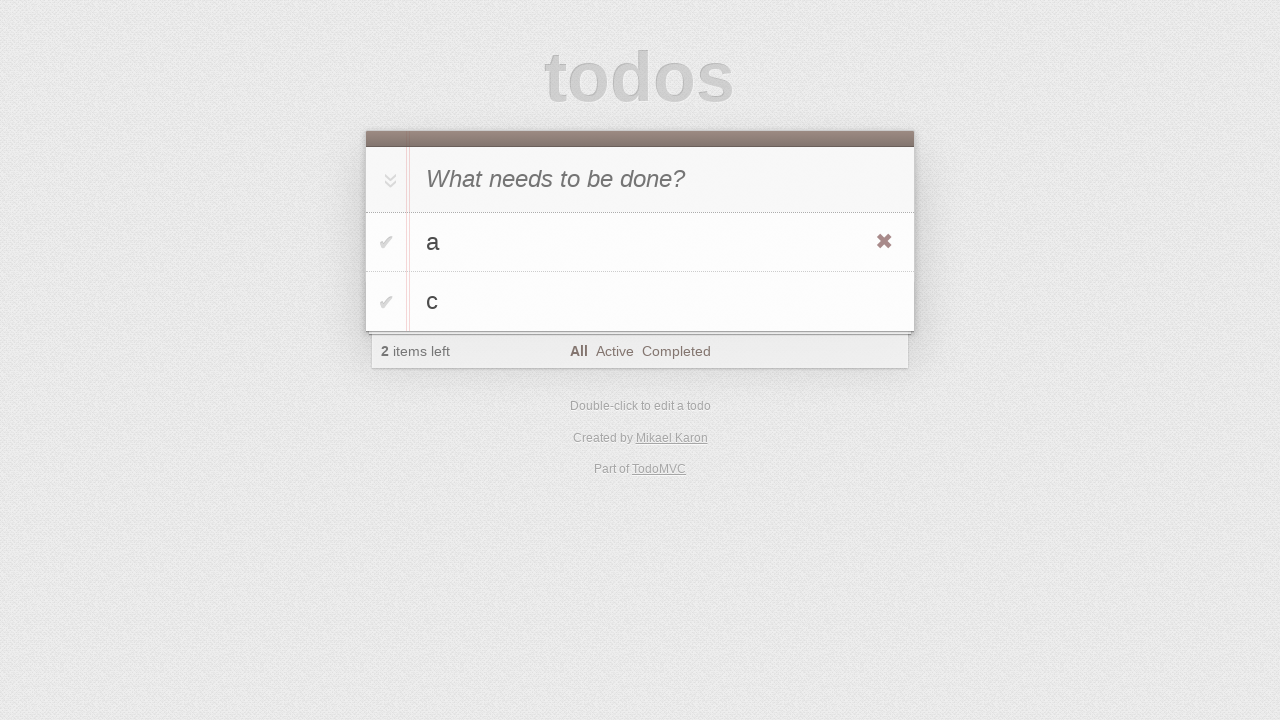

Hovered over todo 'a' to reveal delete button at (640, 242) on #todo-list>li:has-text('a')
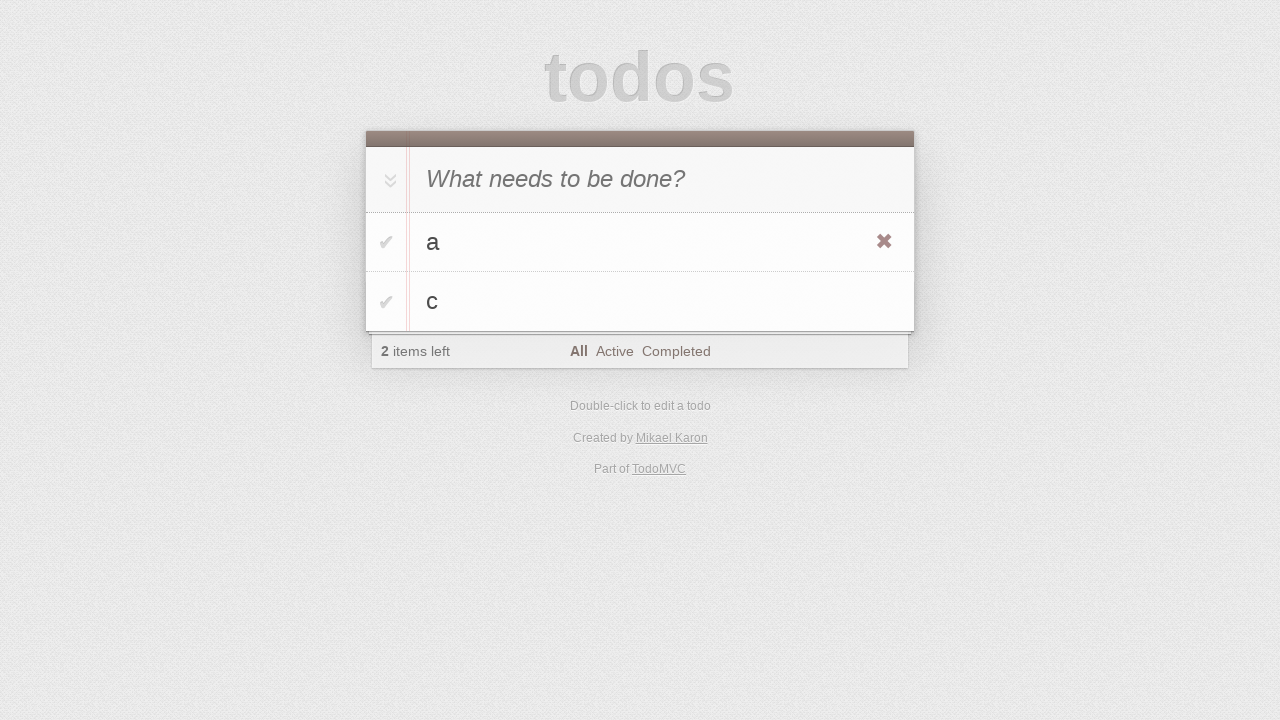

Clicked destroy button to delete todo 'a' at (884, 242) on #todo-list>li:has-text('a') .destroy
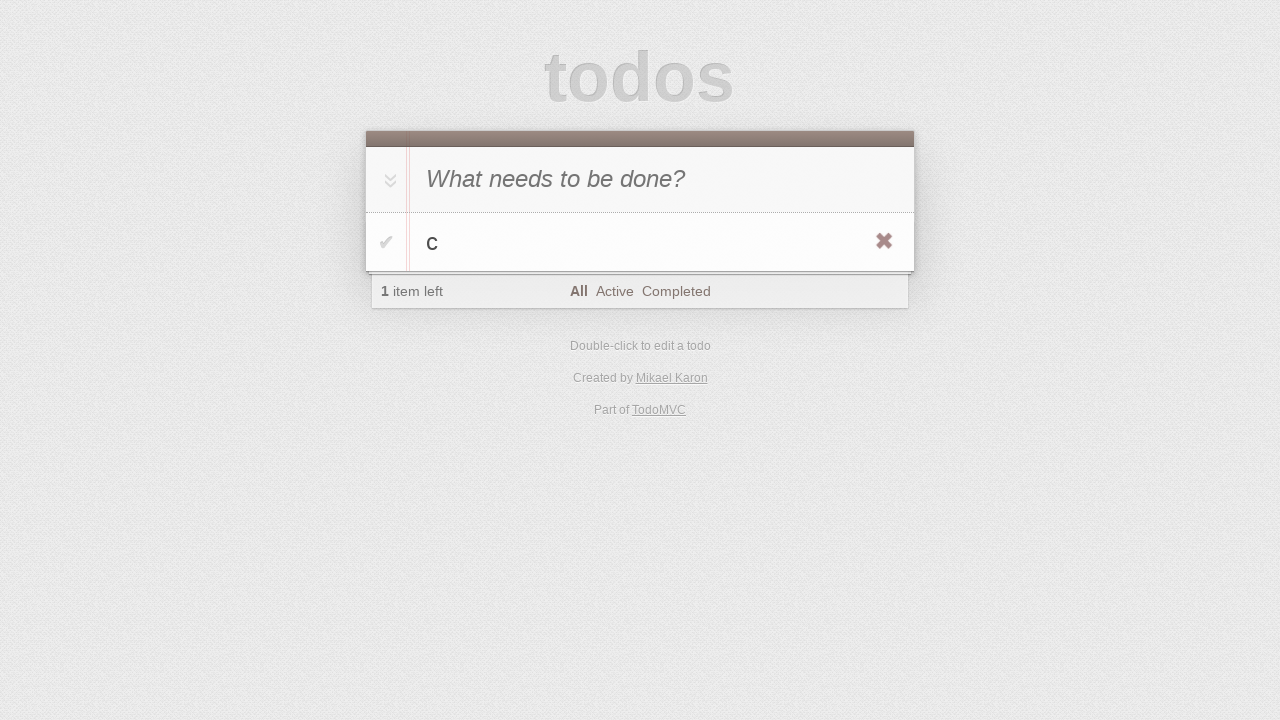

Verified that remaining todo 'c' is still in the list
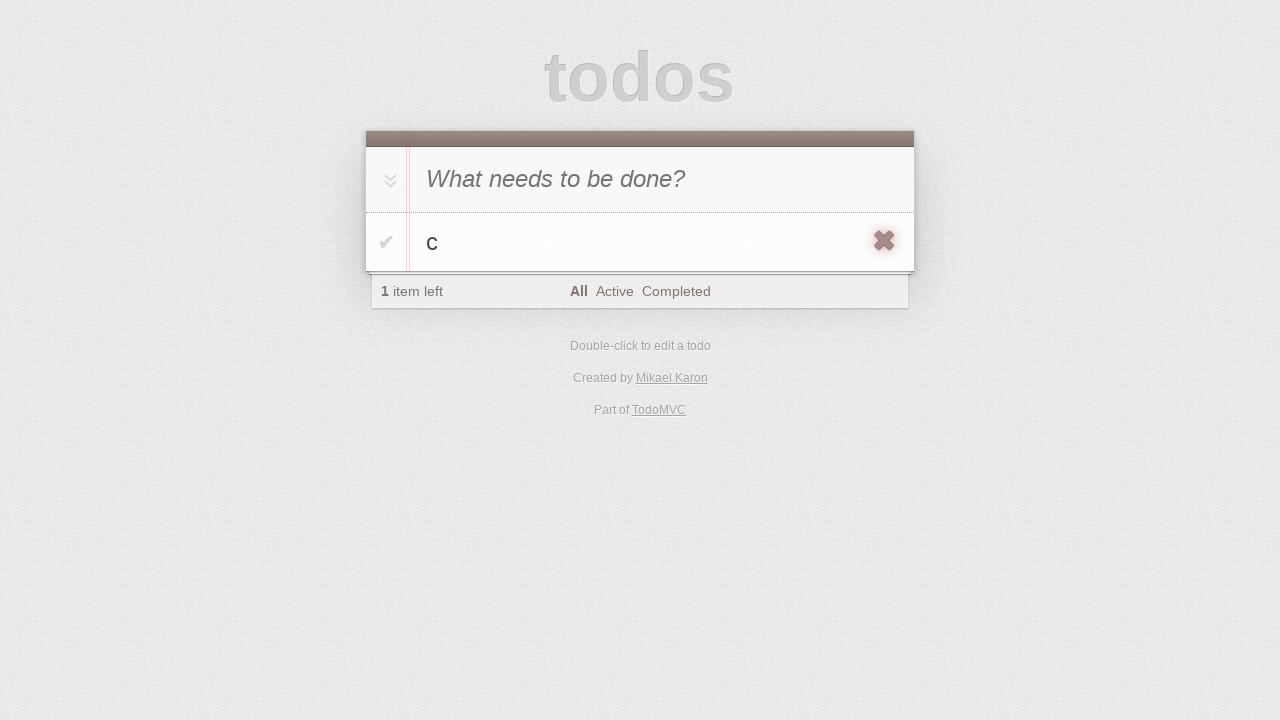

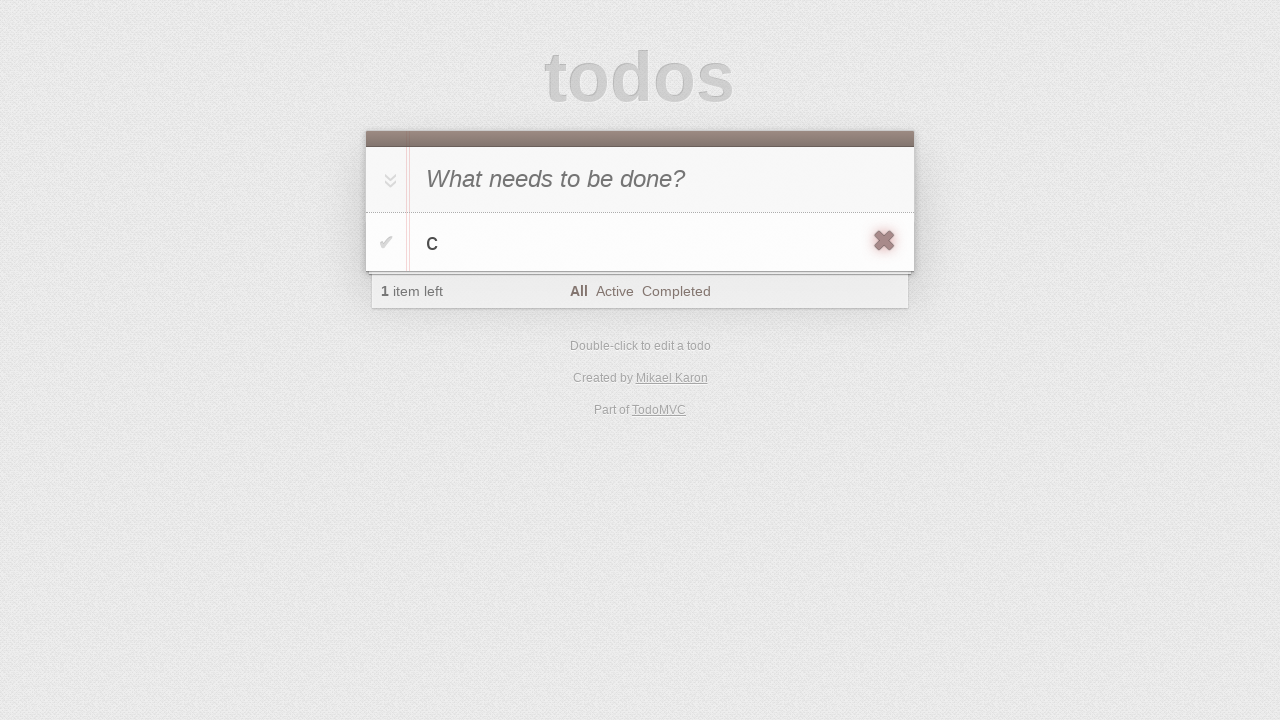